Tests that entering a valid number (80) between 50-100 with a non-perfect square root displays the correct alert with the calculated result

Starting URL: https://kristinek.github.io/site/tasks/enter_a_number

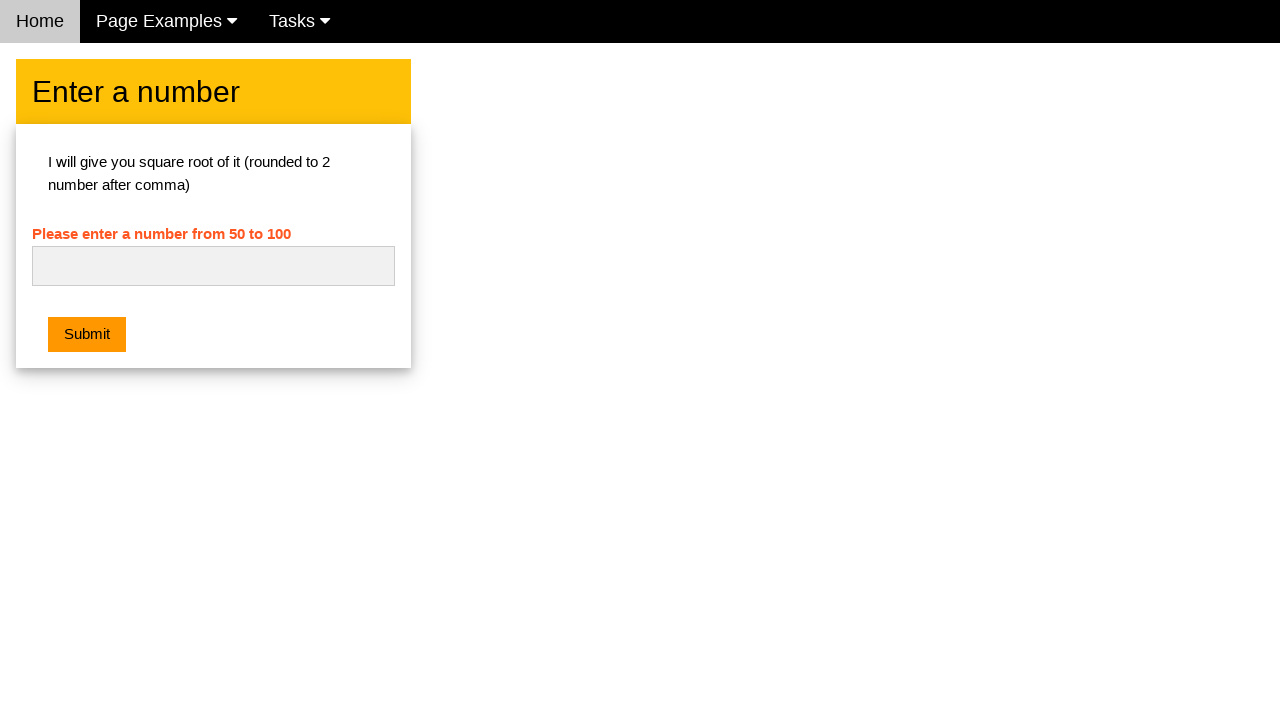

Clicked on the input area at (640, 214) on .w3-row
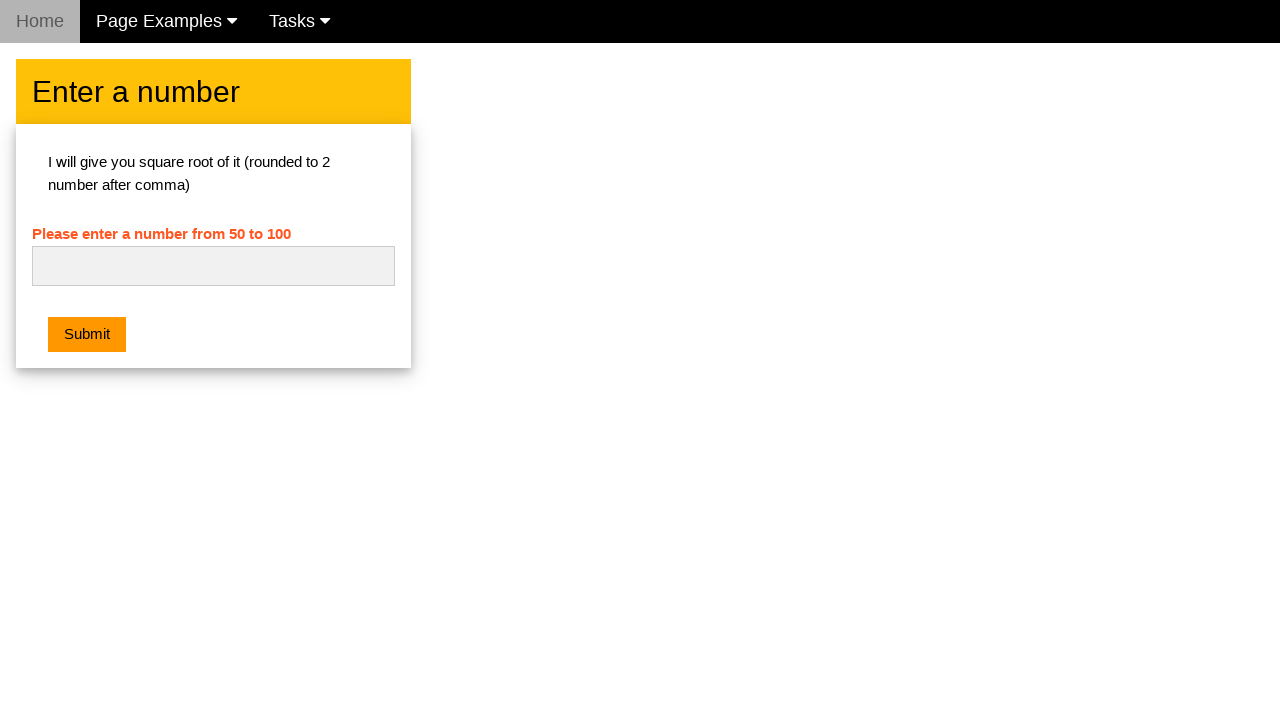

Filled number input with 80 (non-perfect square between 50-100) on #numb
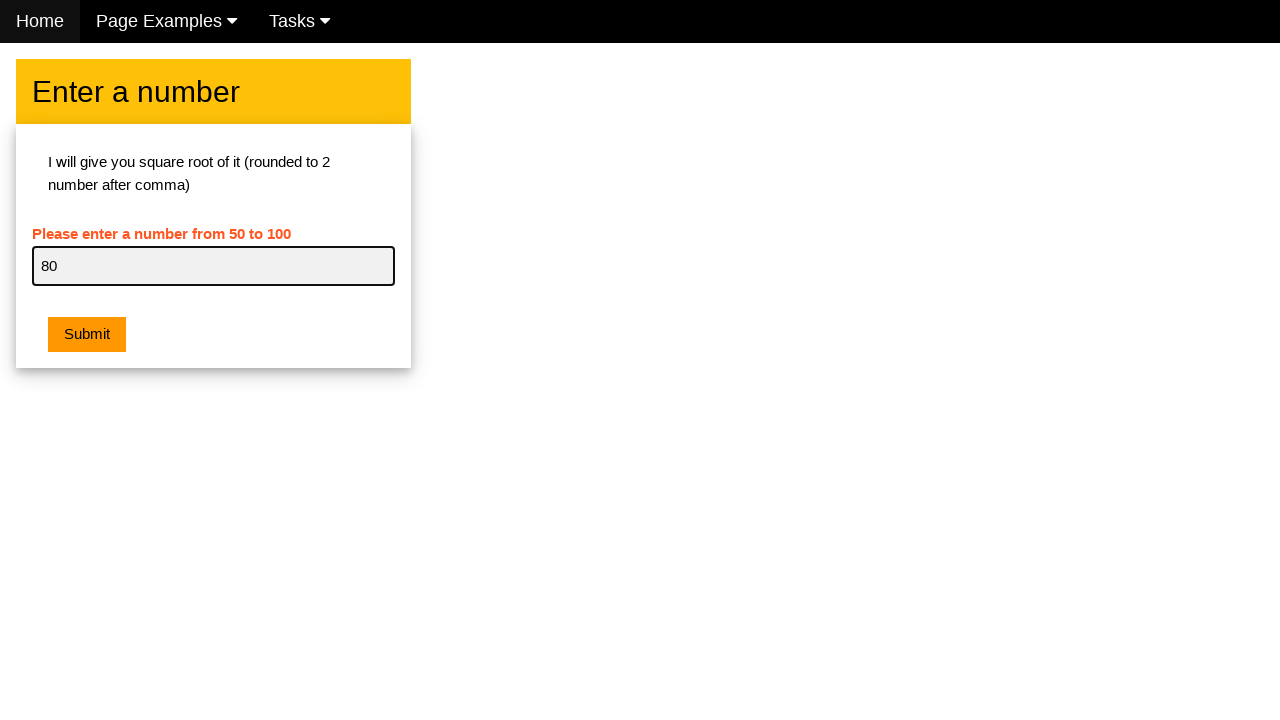

Clicked the submit button at (87, 335) on .w3-orange
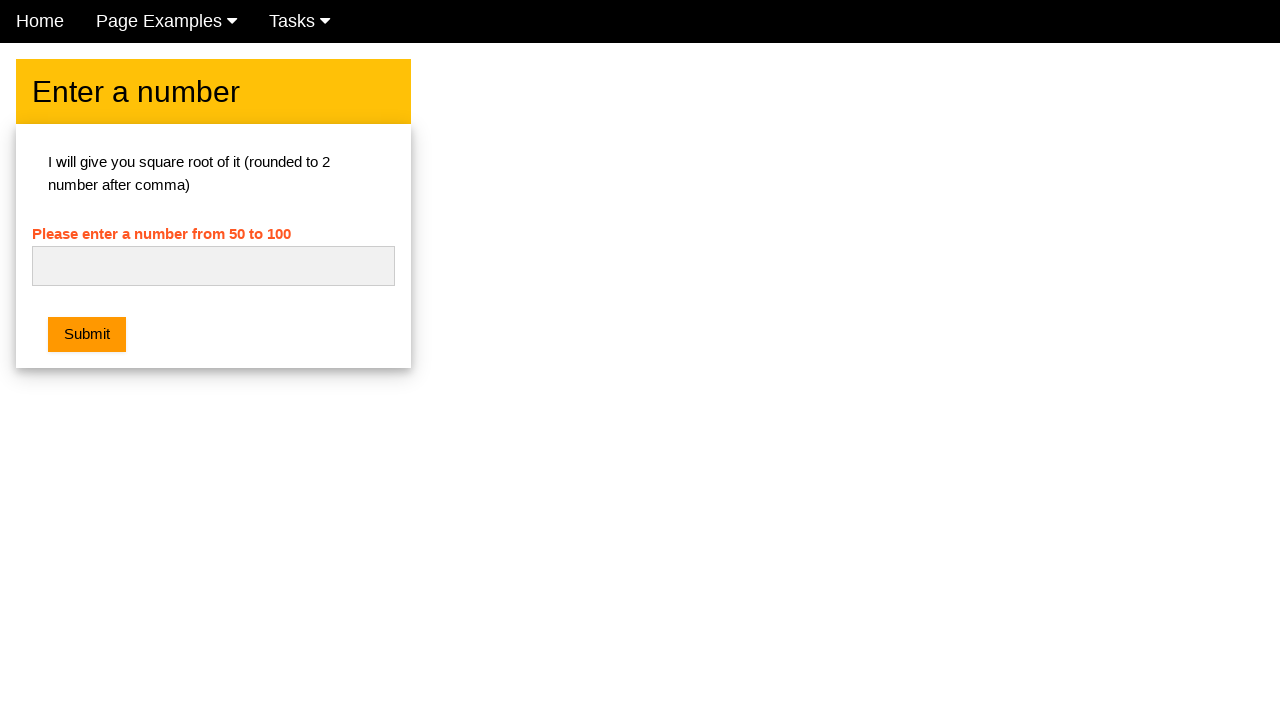

Set up dialog handler to accept alert with calculated square root result
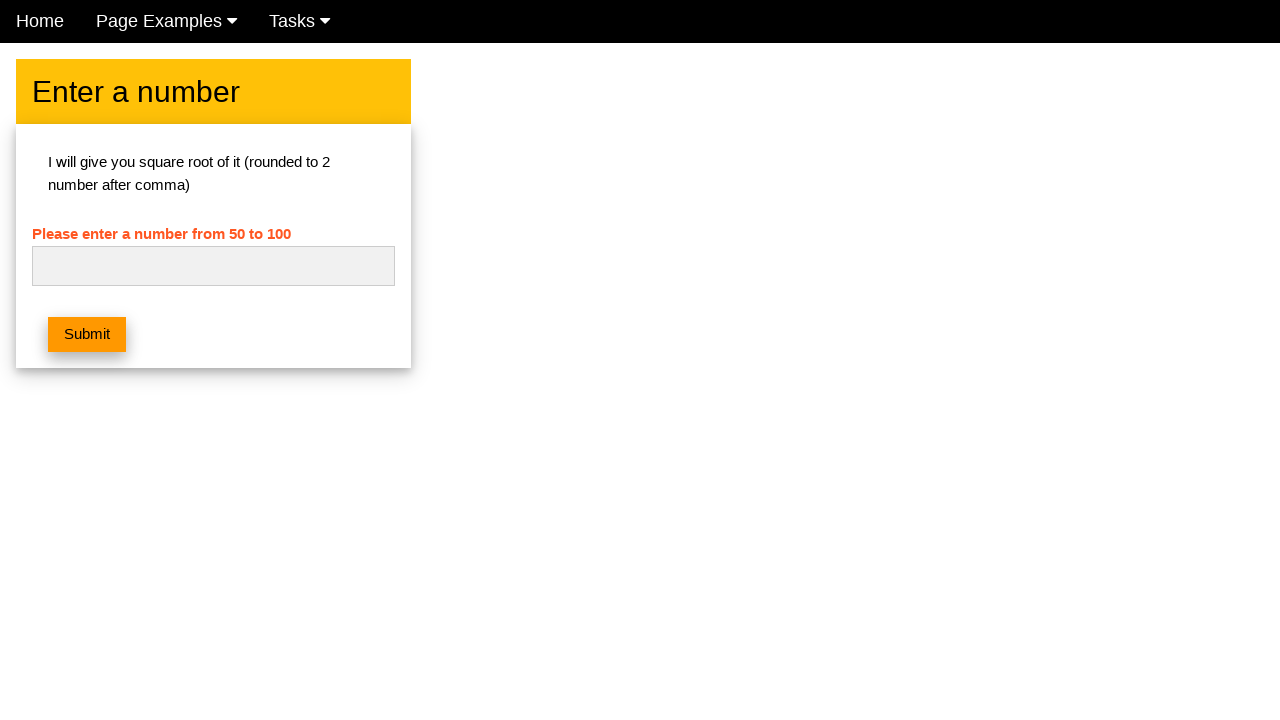

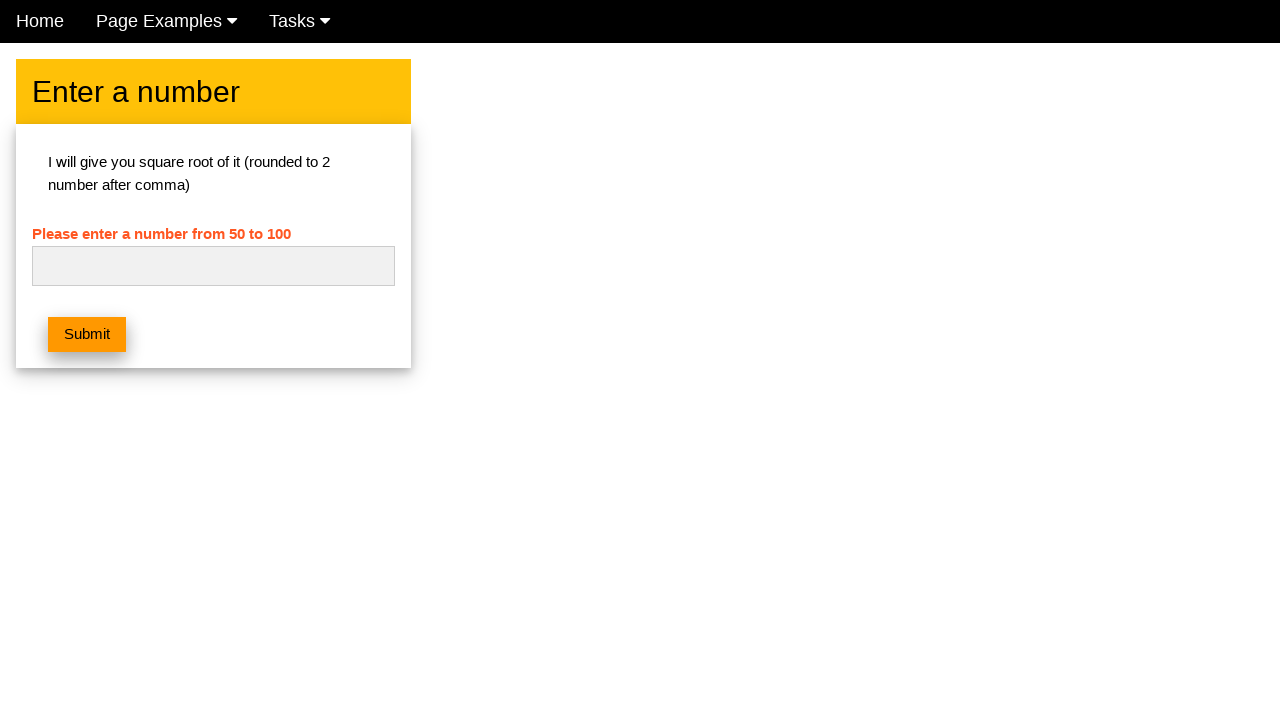